Tests static dropdown selection functionality by selecting options using different methods (by index, value, and visible text)

Starting URL: https://rahulshettyacademy.com/dropdownsPractise/

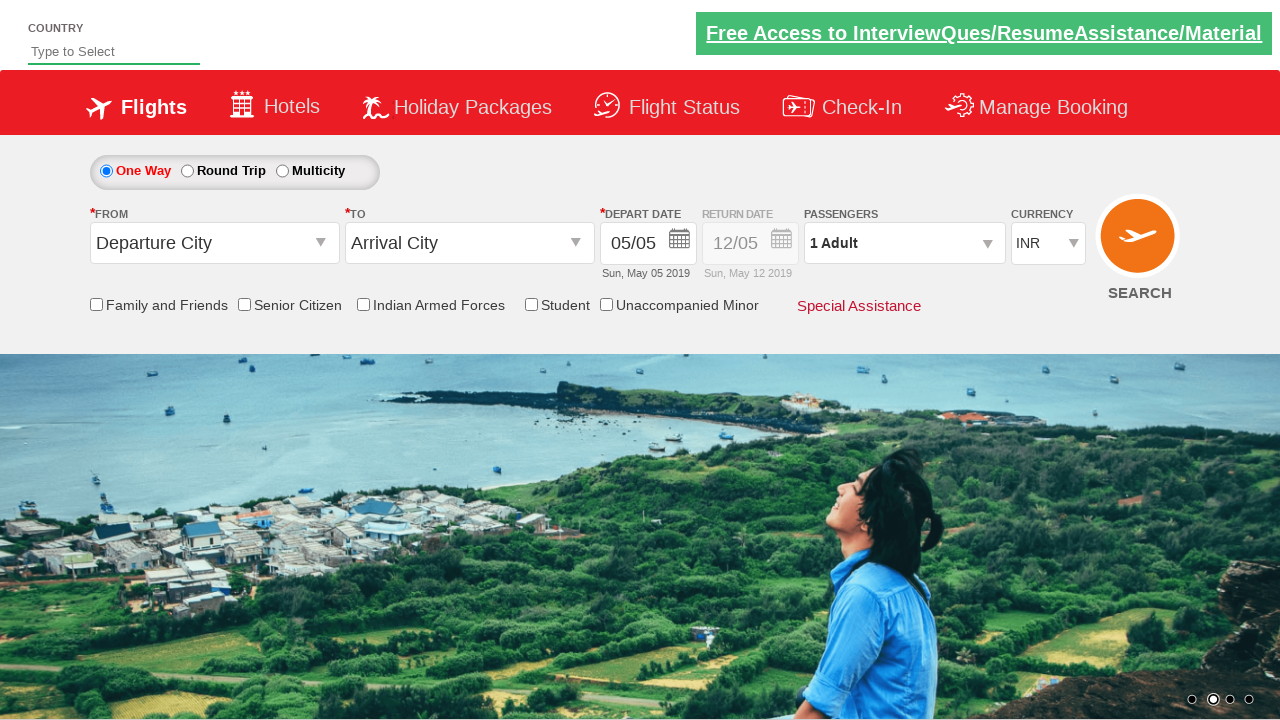

Located currency dropdown element
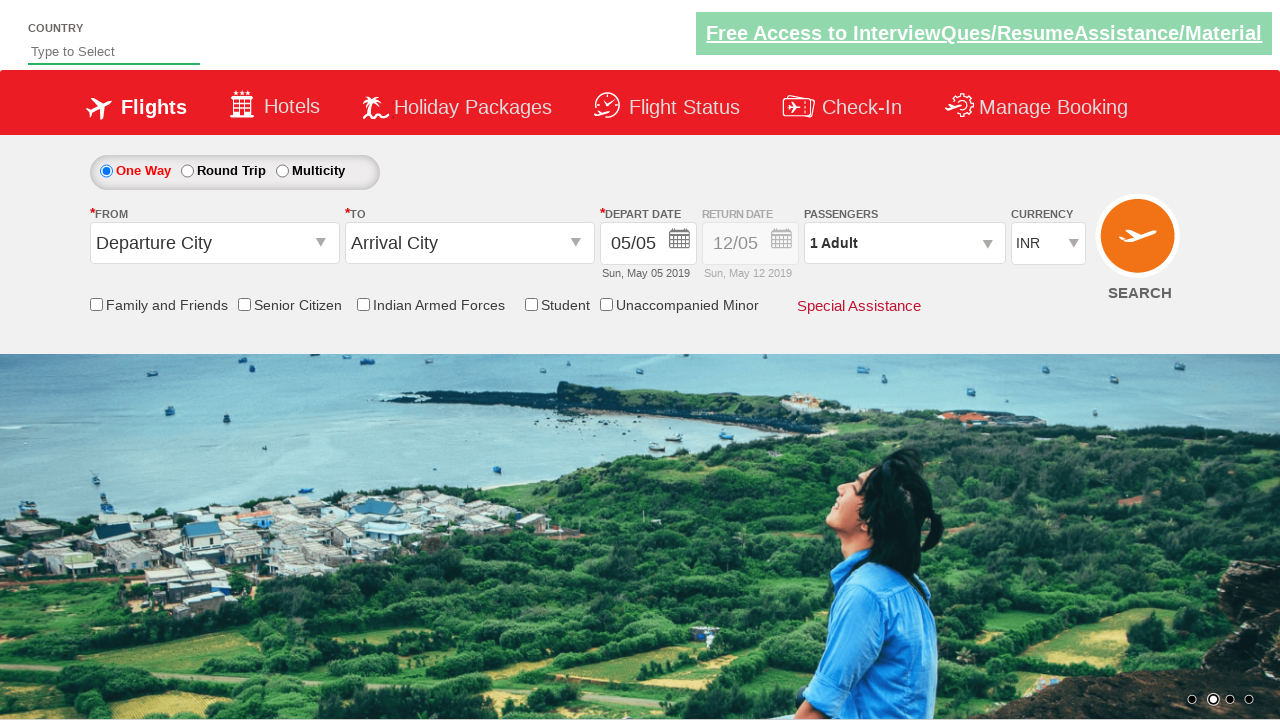

Selected dropdown option by index (1 = second option) on #ctl00_mainContent_DropDownListCurrency
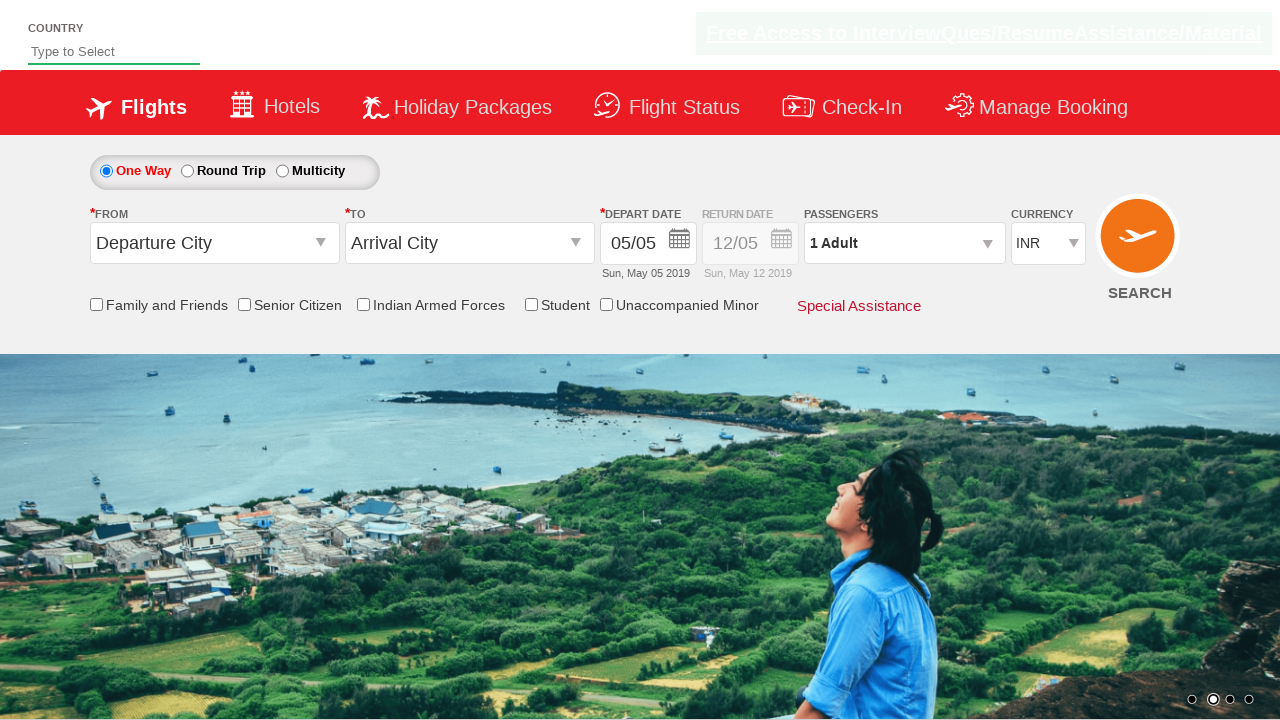

Selected dropdown option by value 'AED' on #ctl00_mainContent_DropDownListCurrency
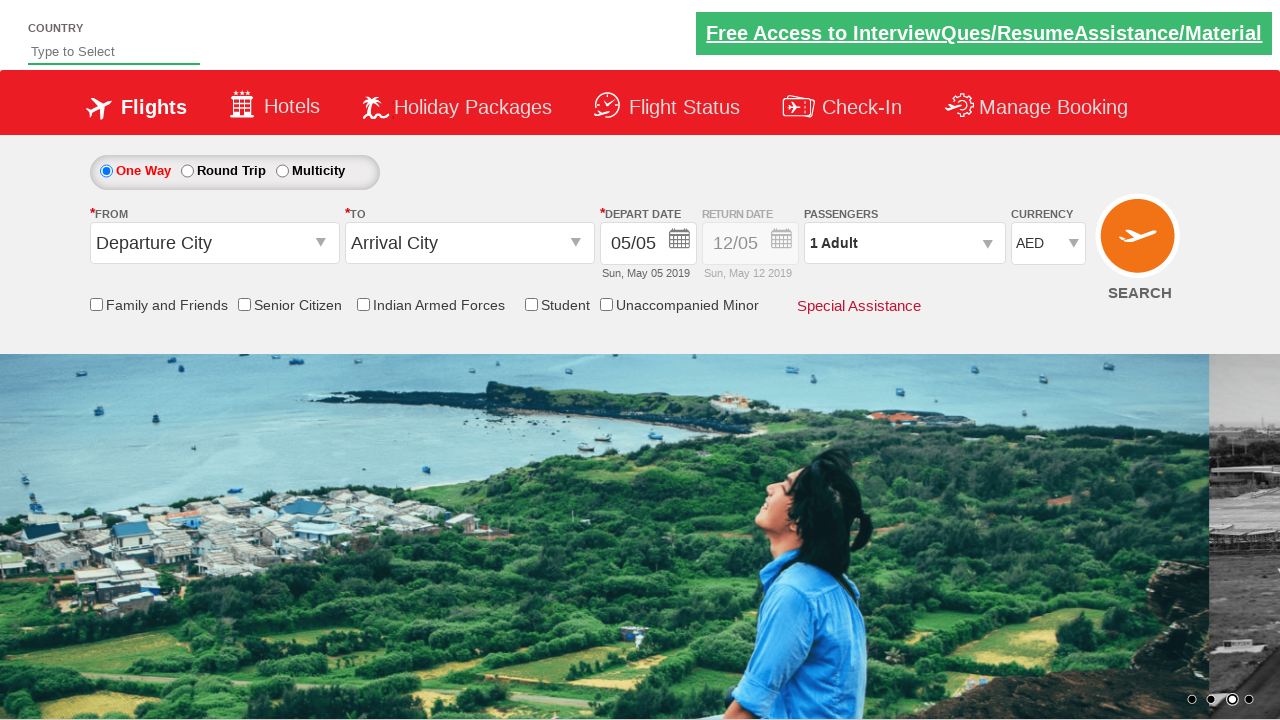

Selected dropdown option by visible text 'USD' on #ctl00_mainContent_DropDownListCurrency
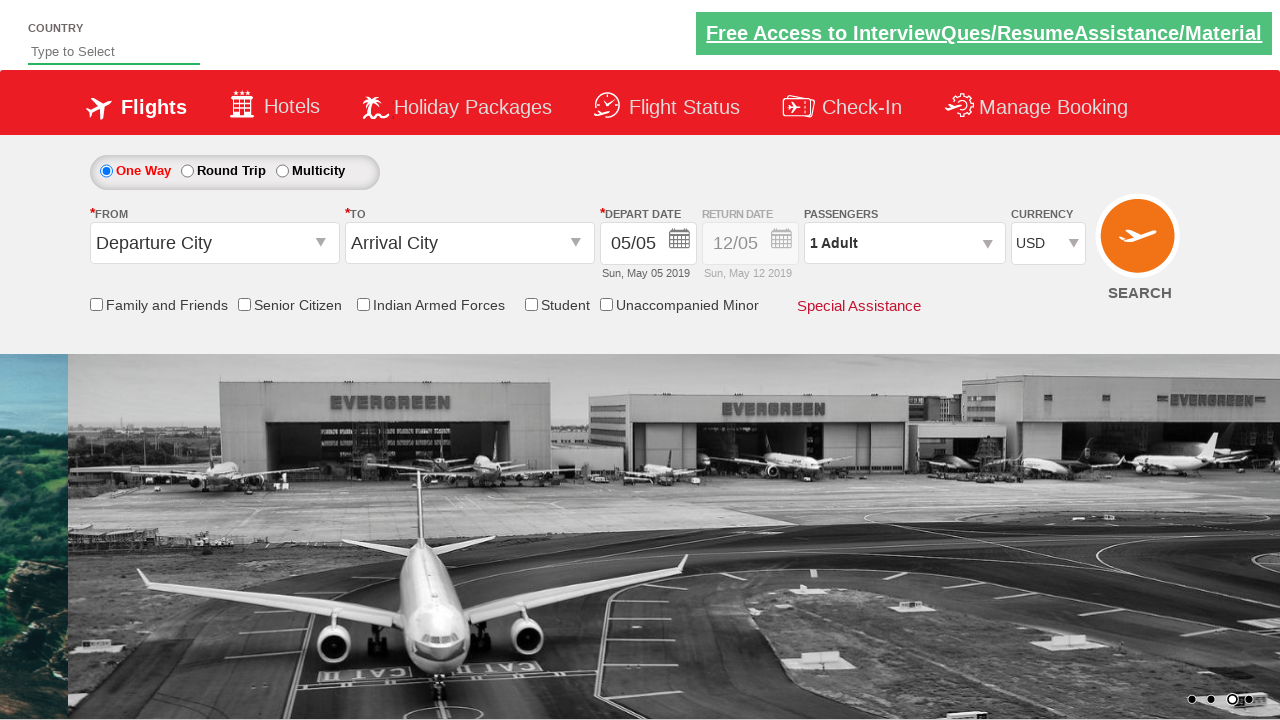

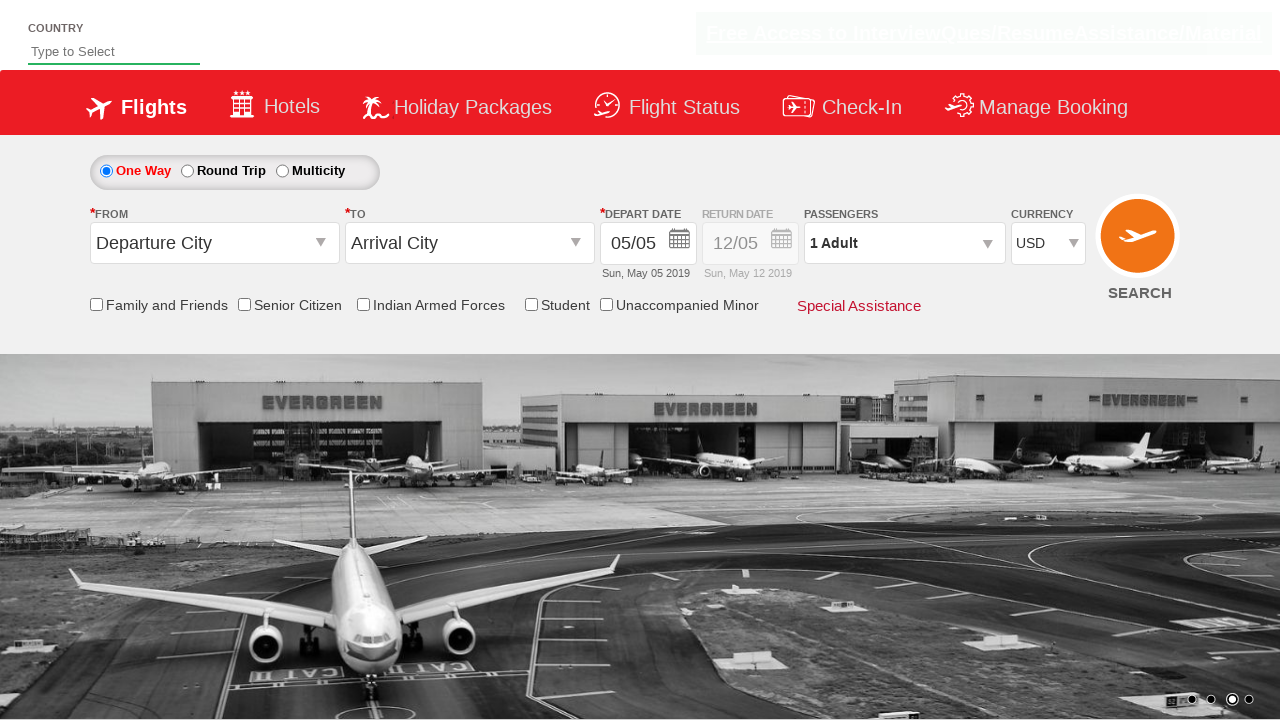